Basic browser automation test that navigates to Rahul Shetty Academy website and verifies the page loads by checking the title and URL are accessible.

Starting URL: https://rahulshettyacademy.com

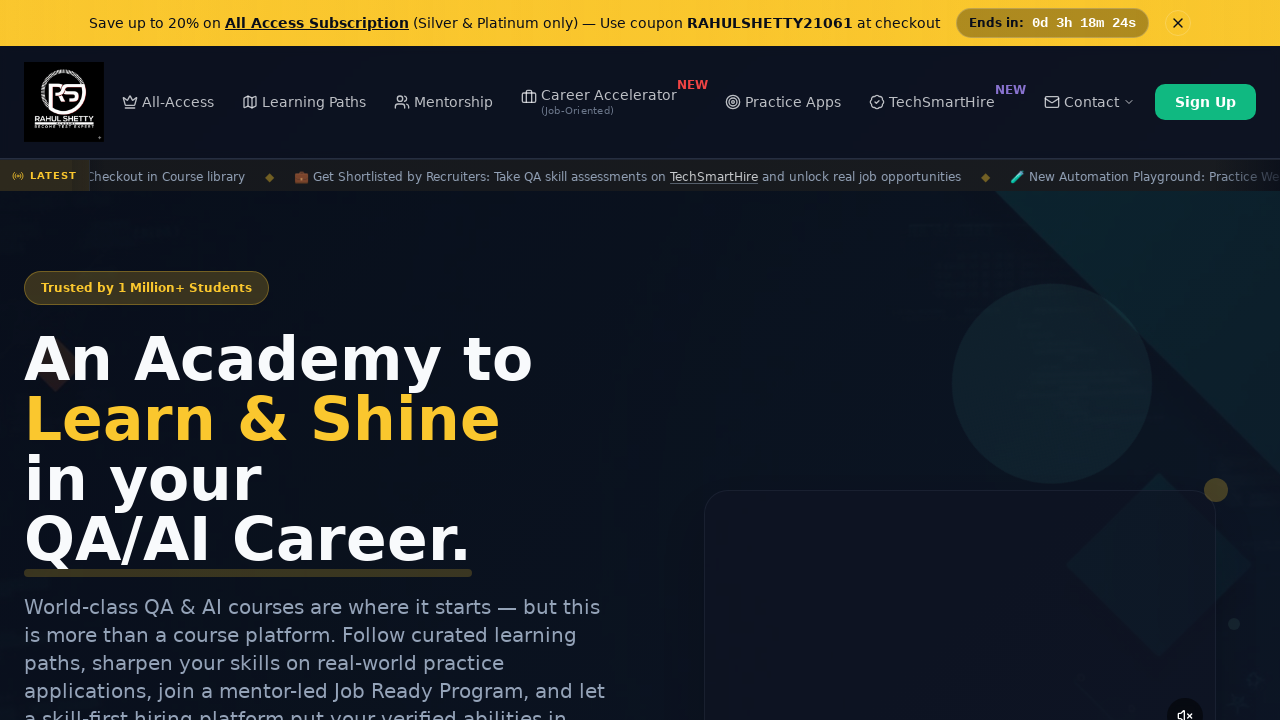

Navigated to Rahul Shetty Academy website
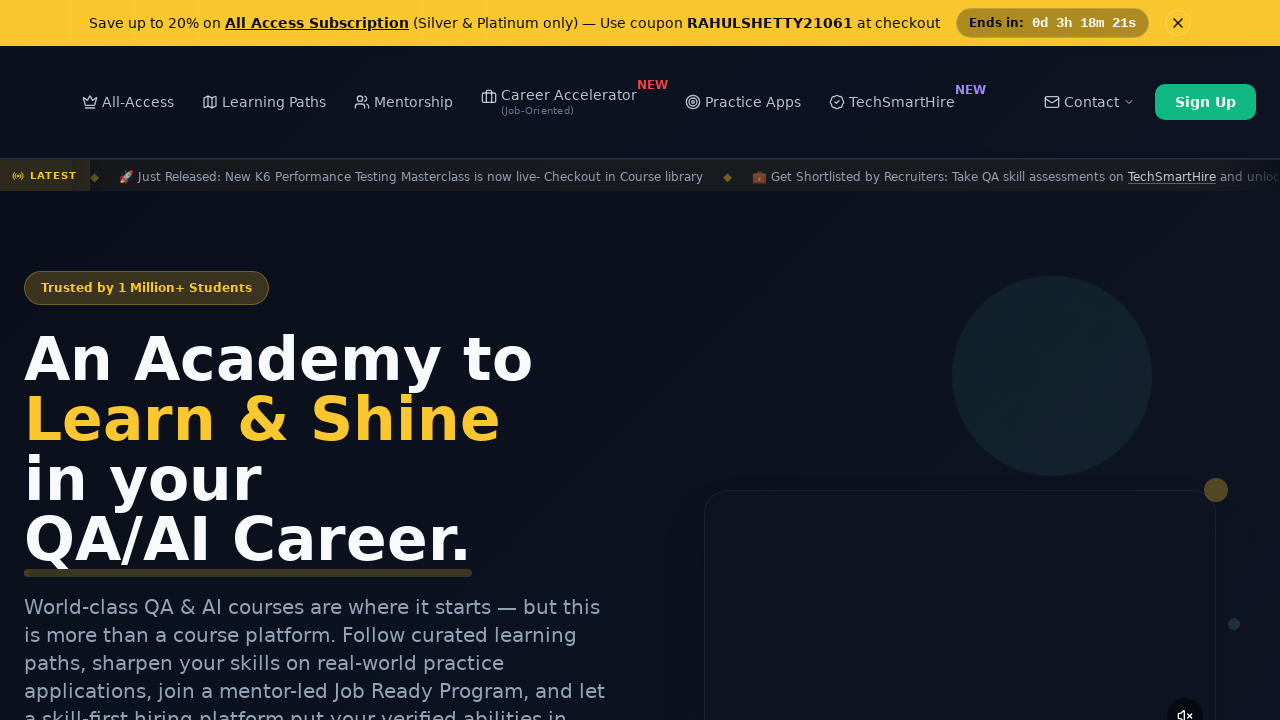

Page loaded with domcontentloaded state
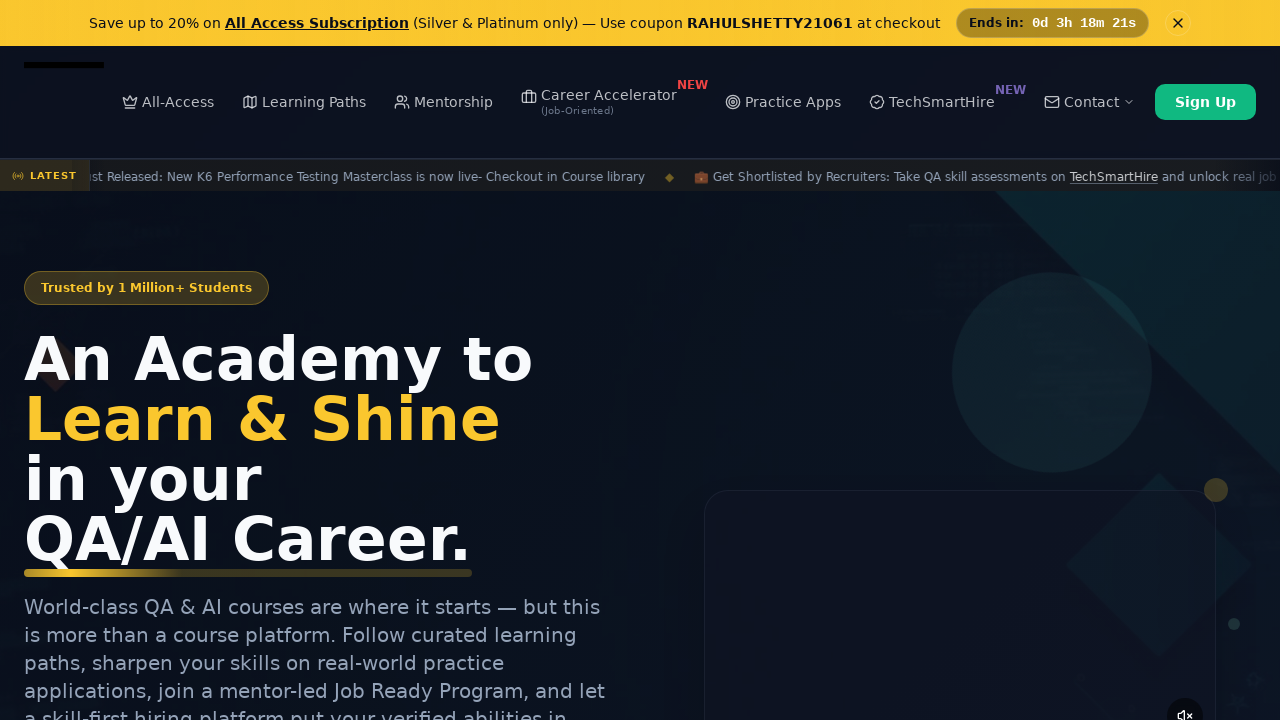

Retrieved page title: 'Rahul Shetty Academy | QA Automation, Playwright, AI Testing & Online Training'
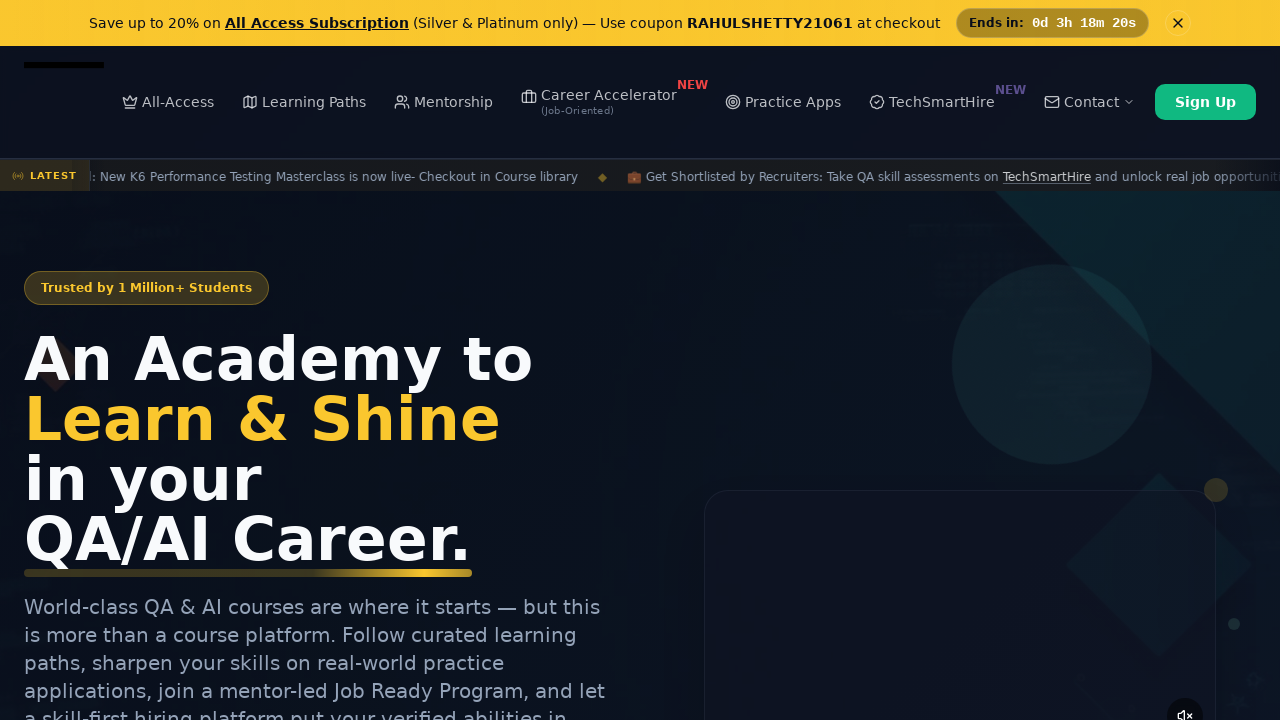

Verified page title is not empty
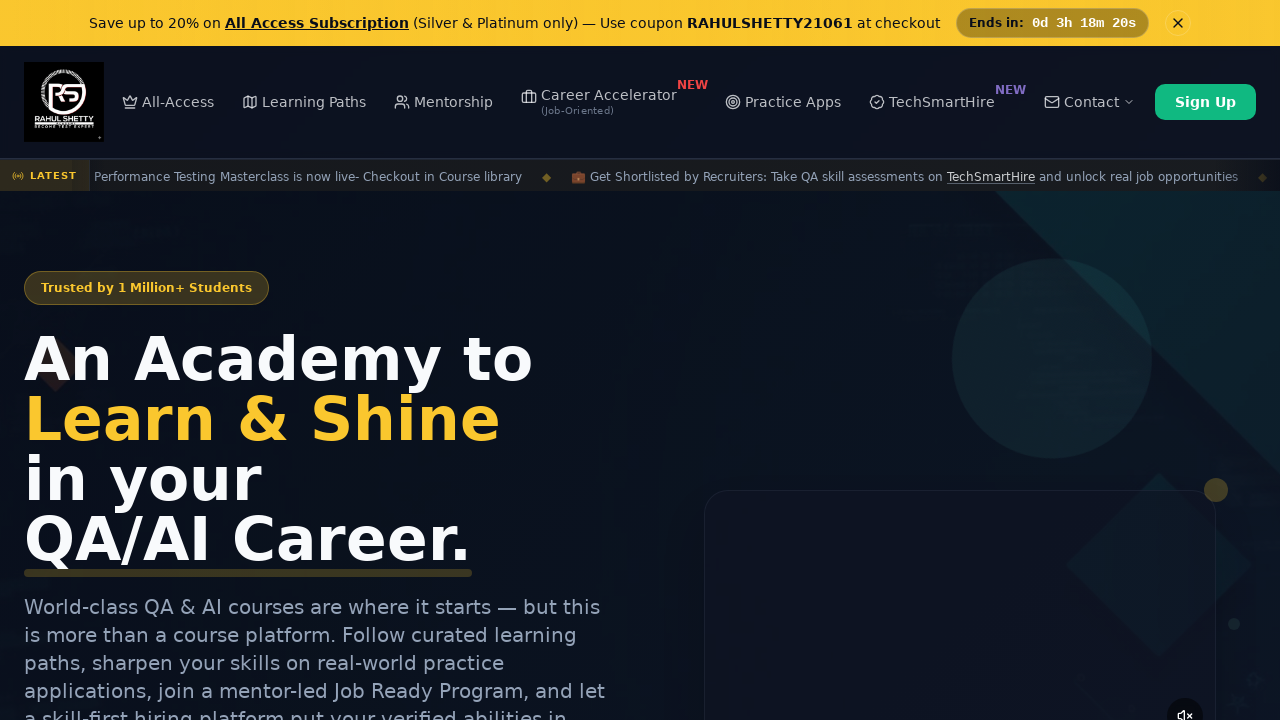

Retrieved current URL: 'https://rahulshettyacademy.com/'
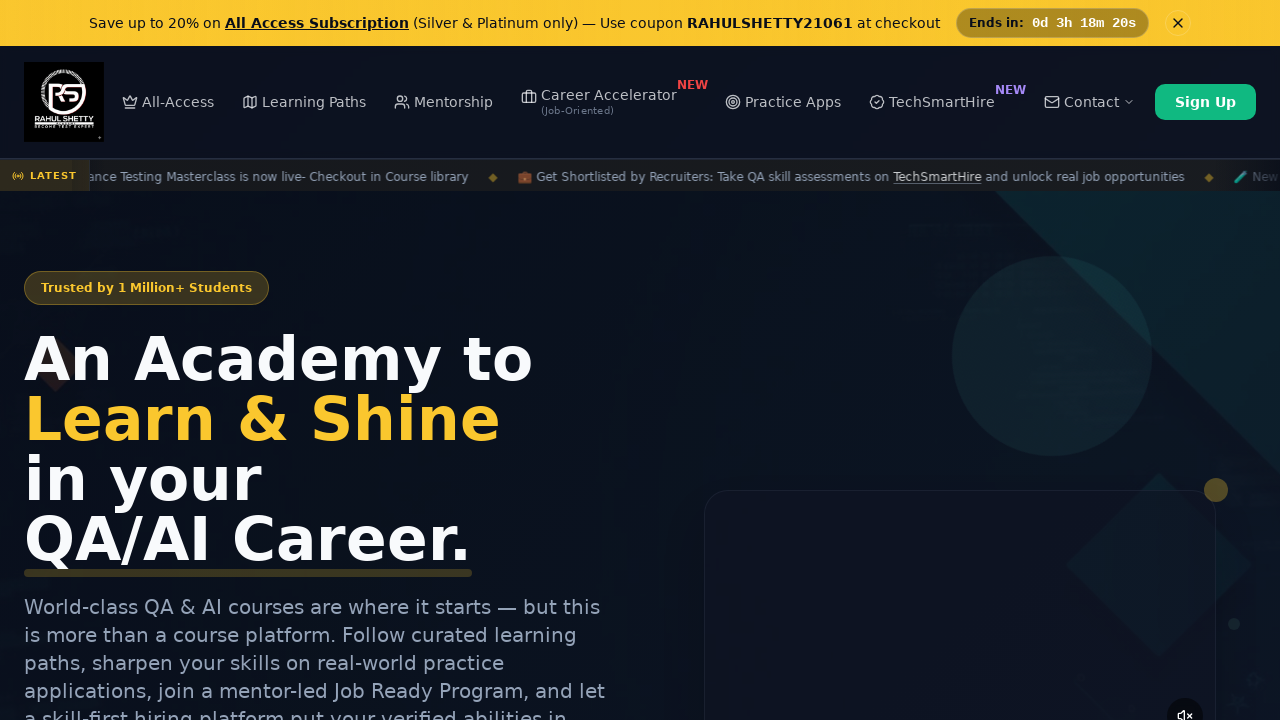

Verified URL contains 'rahulshettyacademy.com'
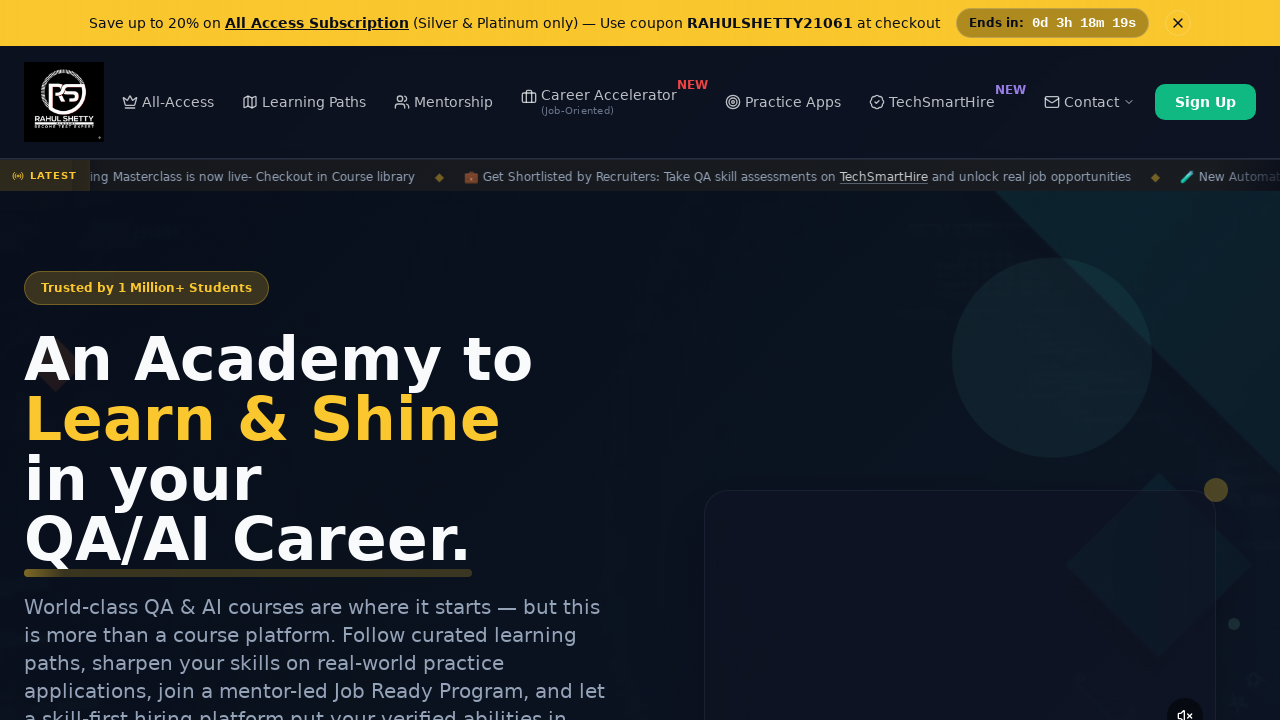

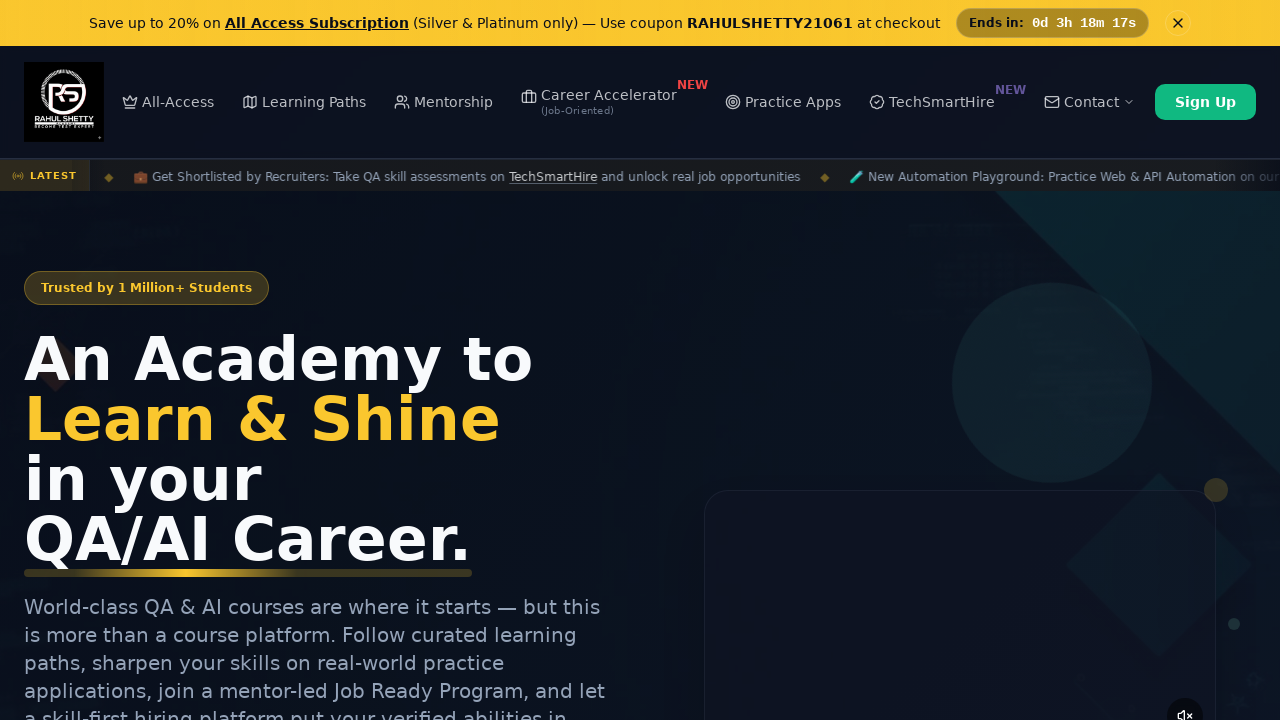